Tests dropdown select functionality by selecting the 'enabled' option from a state dropdown

Starting URL: https://www.qa-practice.com/elements/button/disabled

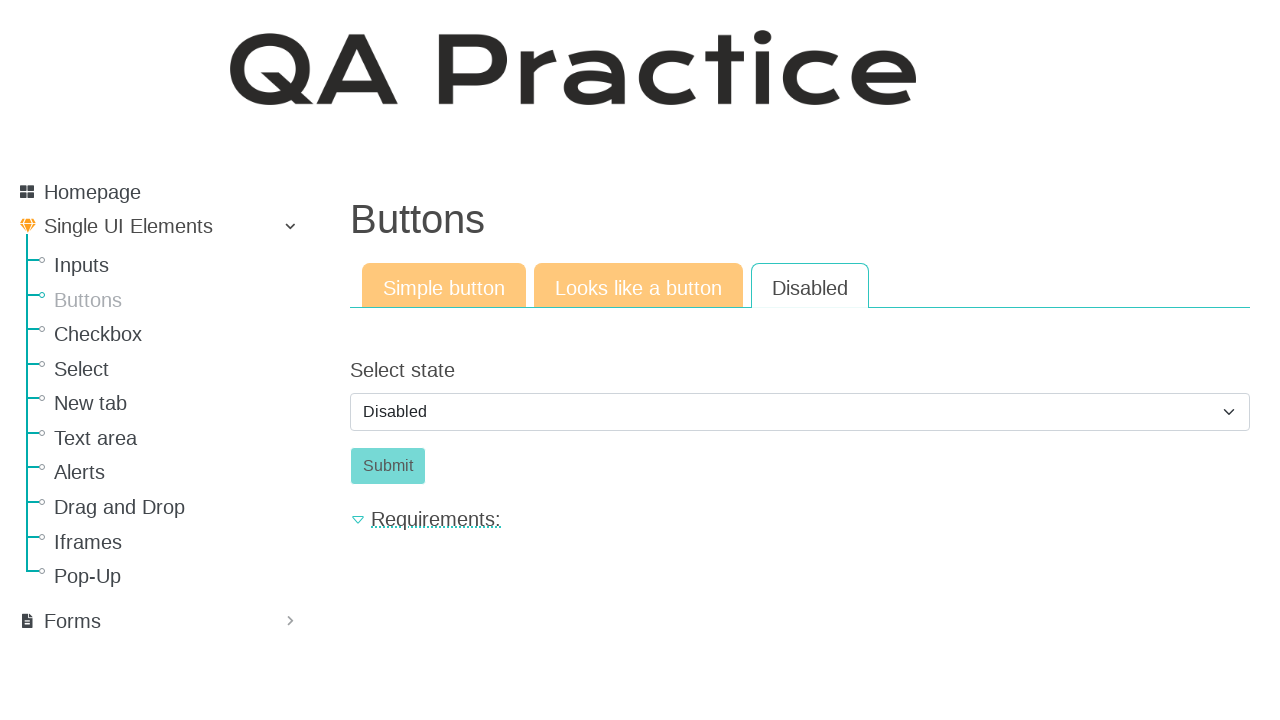

Selected 'enabled' option from state dropdown on #id_select_state
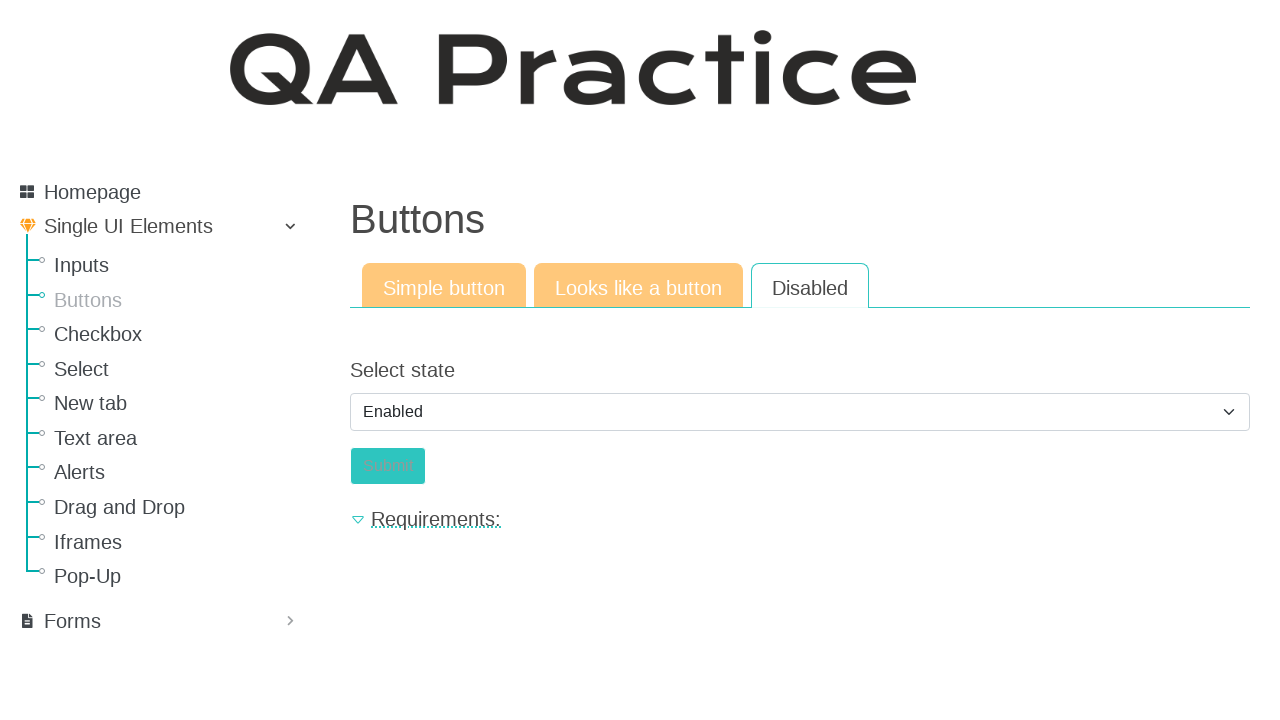

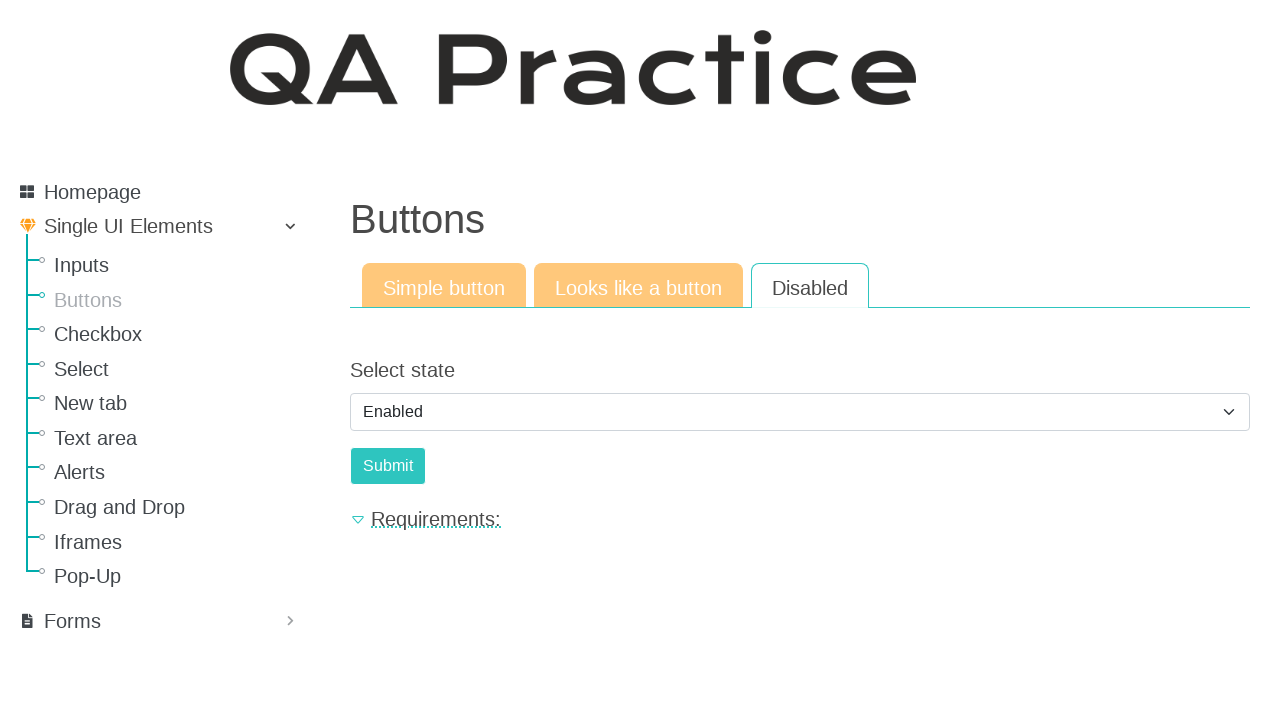